Tests simple alert interaction by clicking a button to trigger an alert and accepting it

Starting URL: https://demoqa.com/alerts

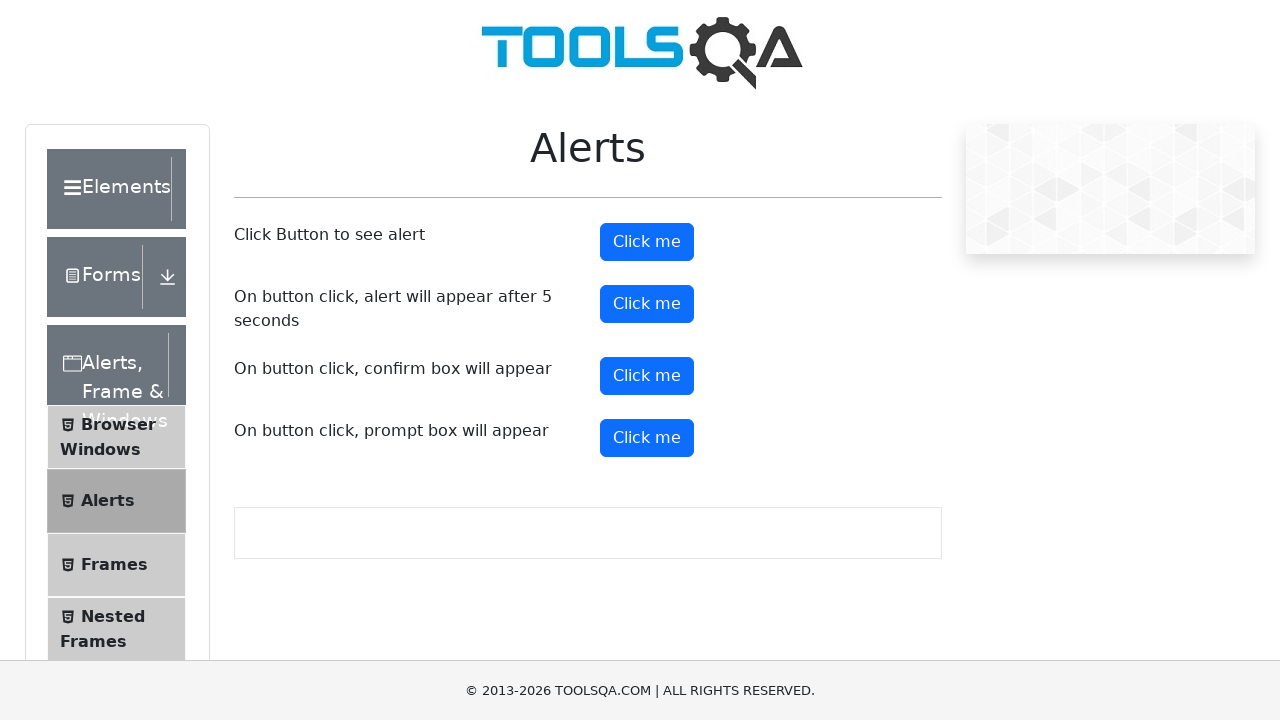

Navigated to alerts demo page
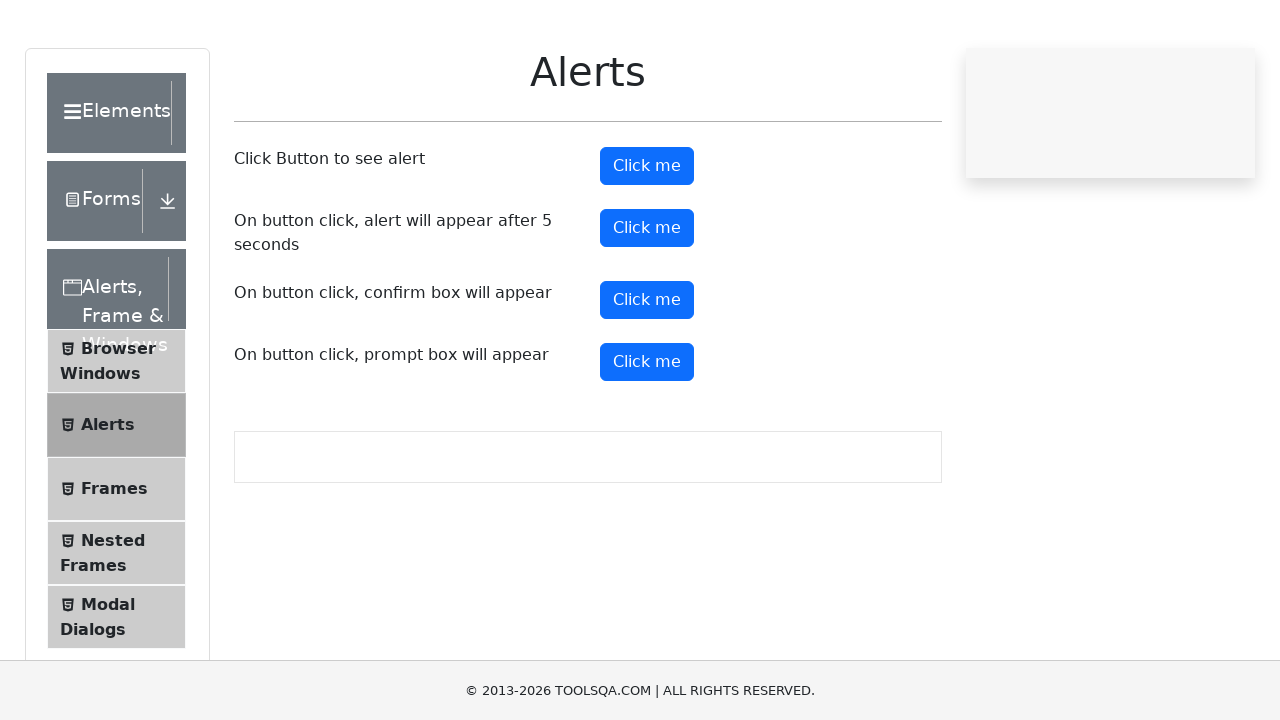

Clicked button to trigger simple alert at (647, 242) on #alertButton
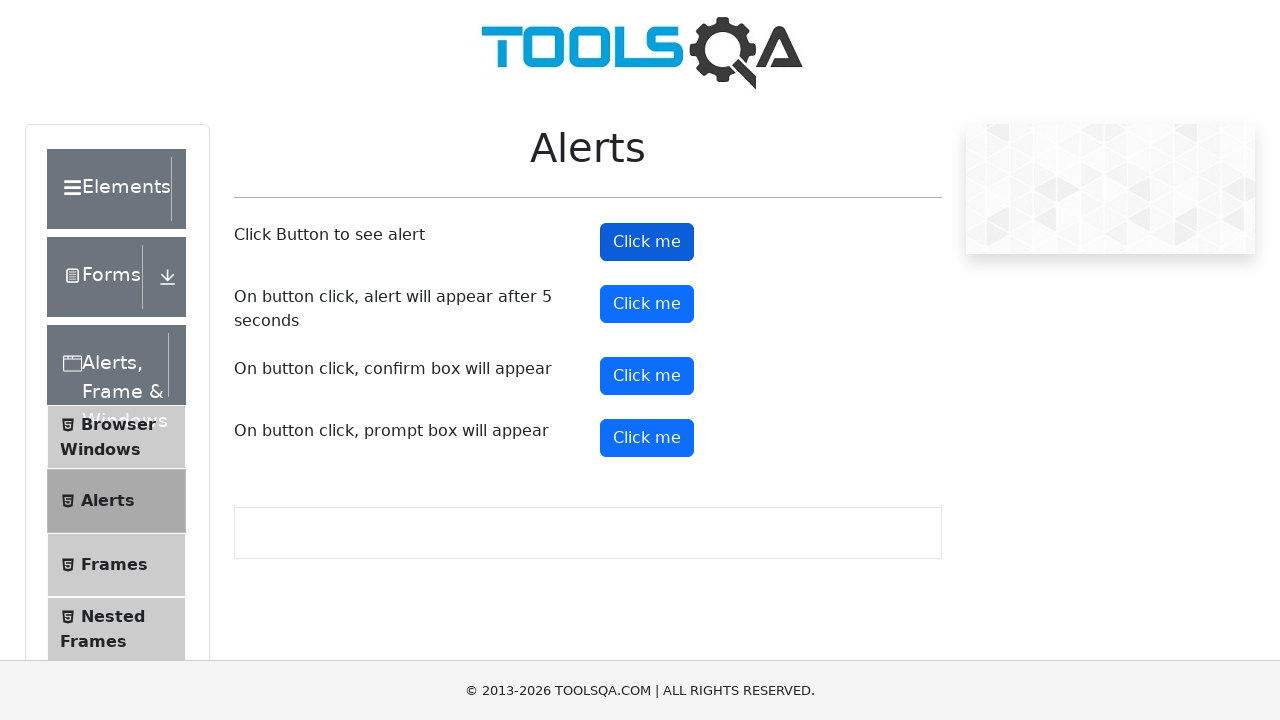

Alert accepted
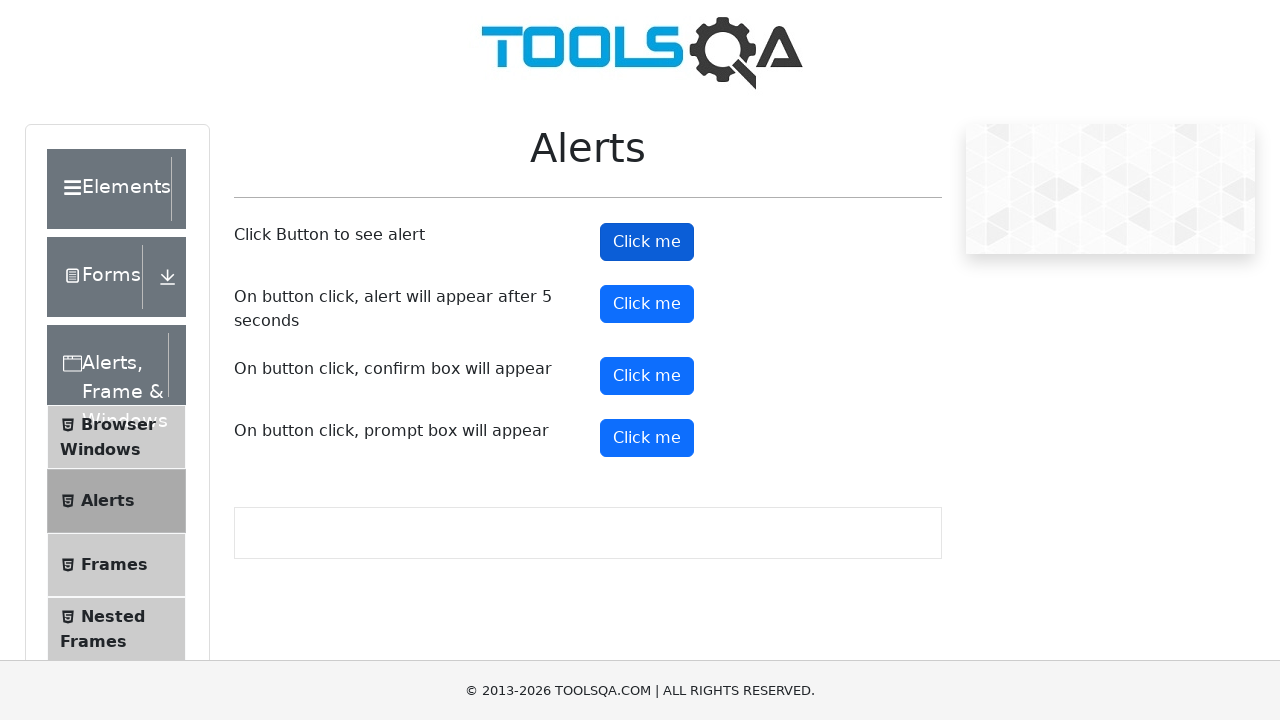

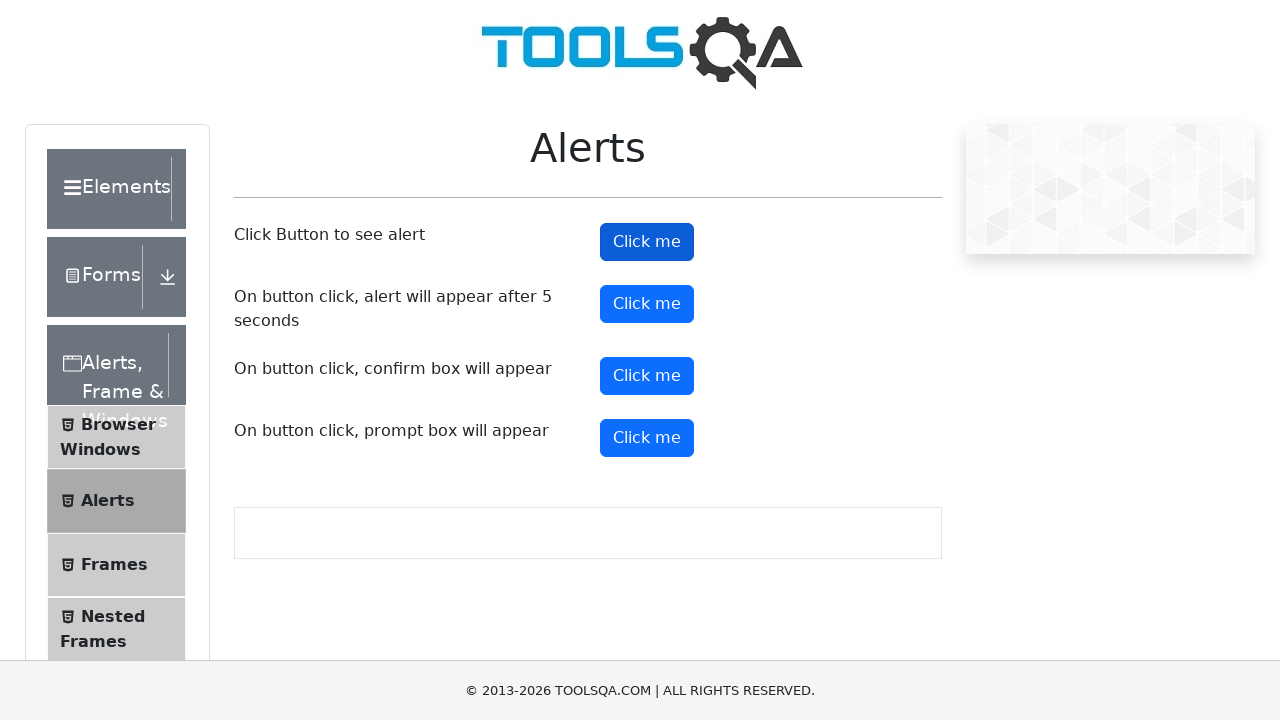